Tests a text box form by filling in name, email, current address, and permanent address fields, then submitting and verifying the output

Starting URL: https://demoqa.com/text-box

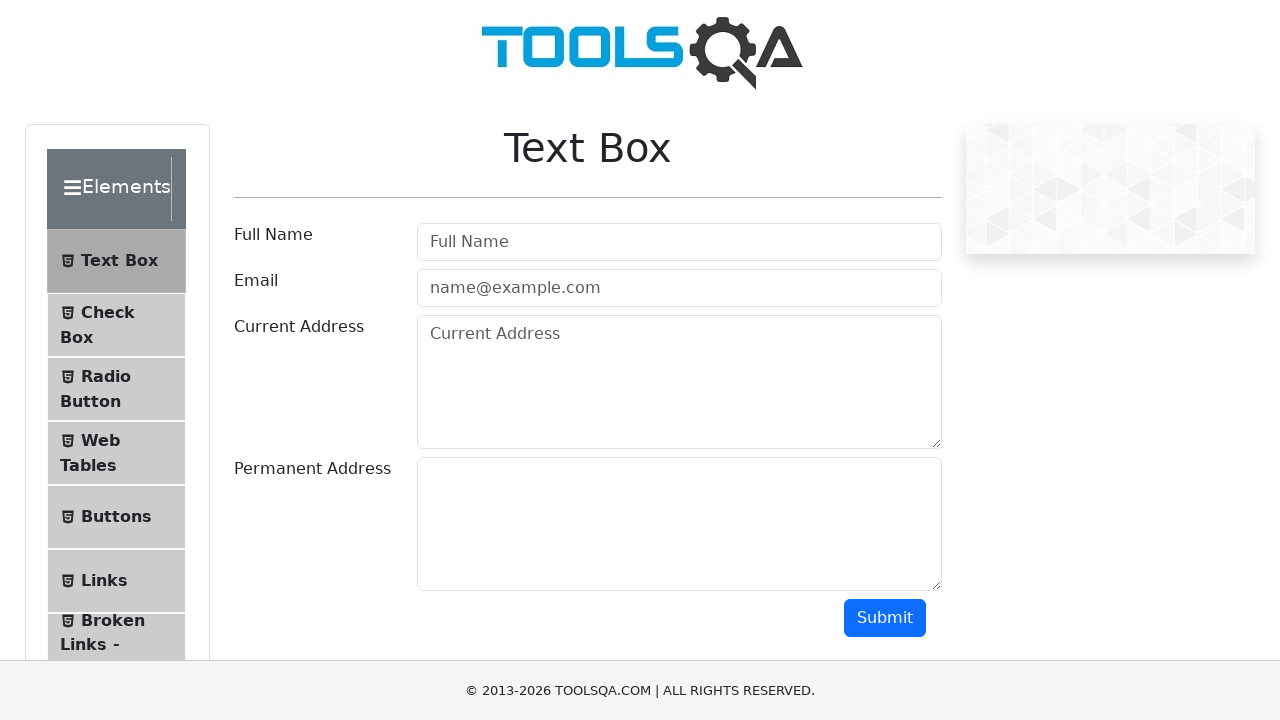

Filled userName field with 'James Williams' on #userName
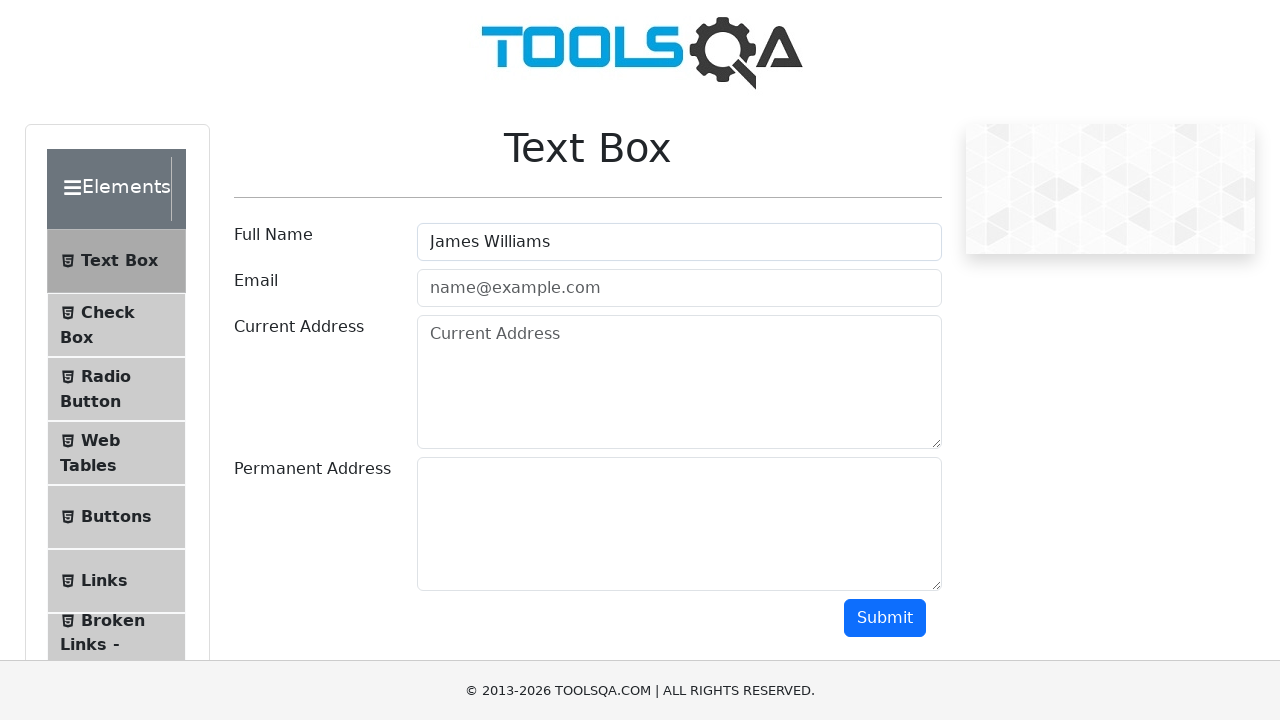

Filled userEmail field with 'jw@example.com' on #userEmail
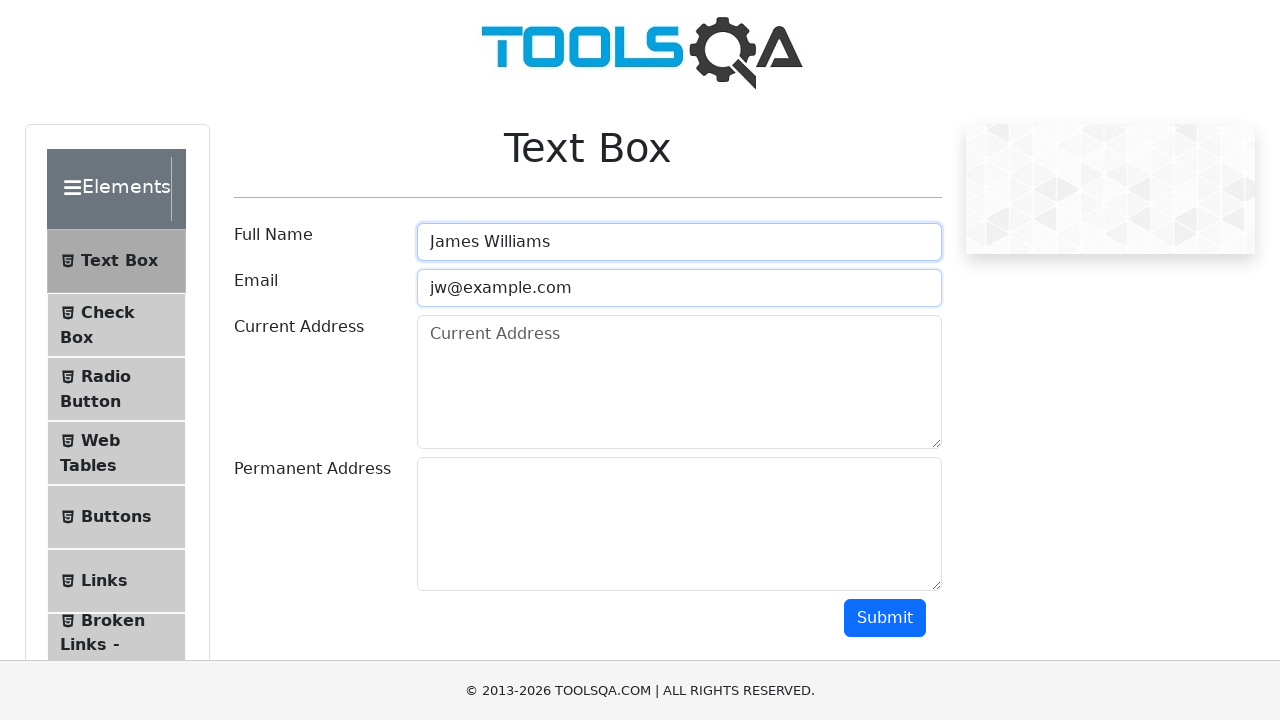

Filled currentAddress field with 'LT-1055' on #currentAddress
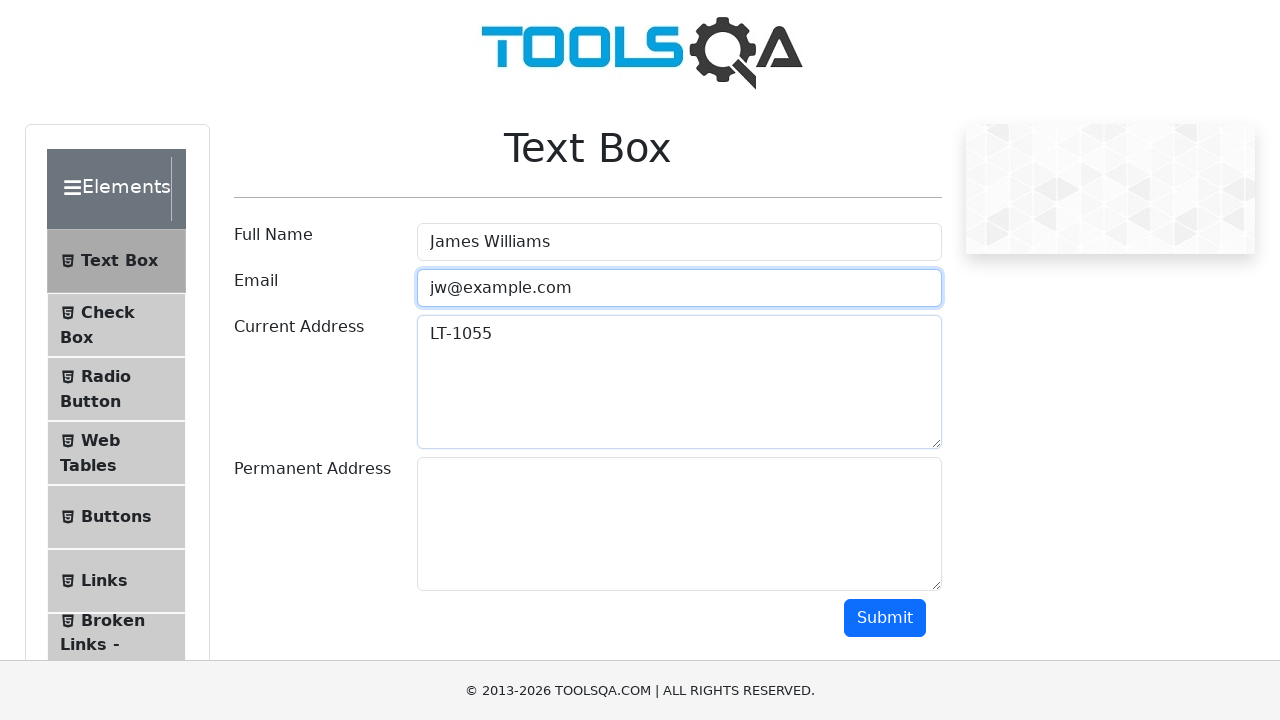

Filled permanentAddress field with 'Some Permanent Address' on #permanentAddress
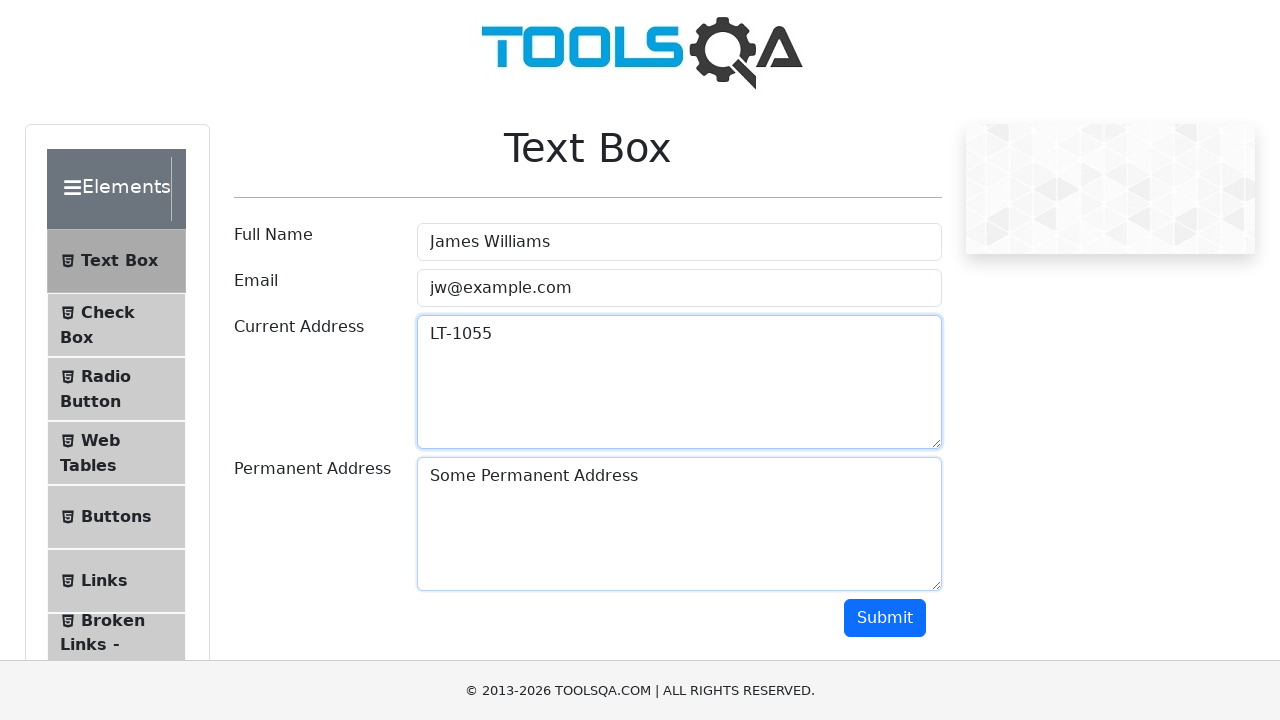

Clicked submit button to submit the form at (885, 618) on #submit
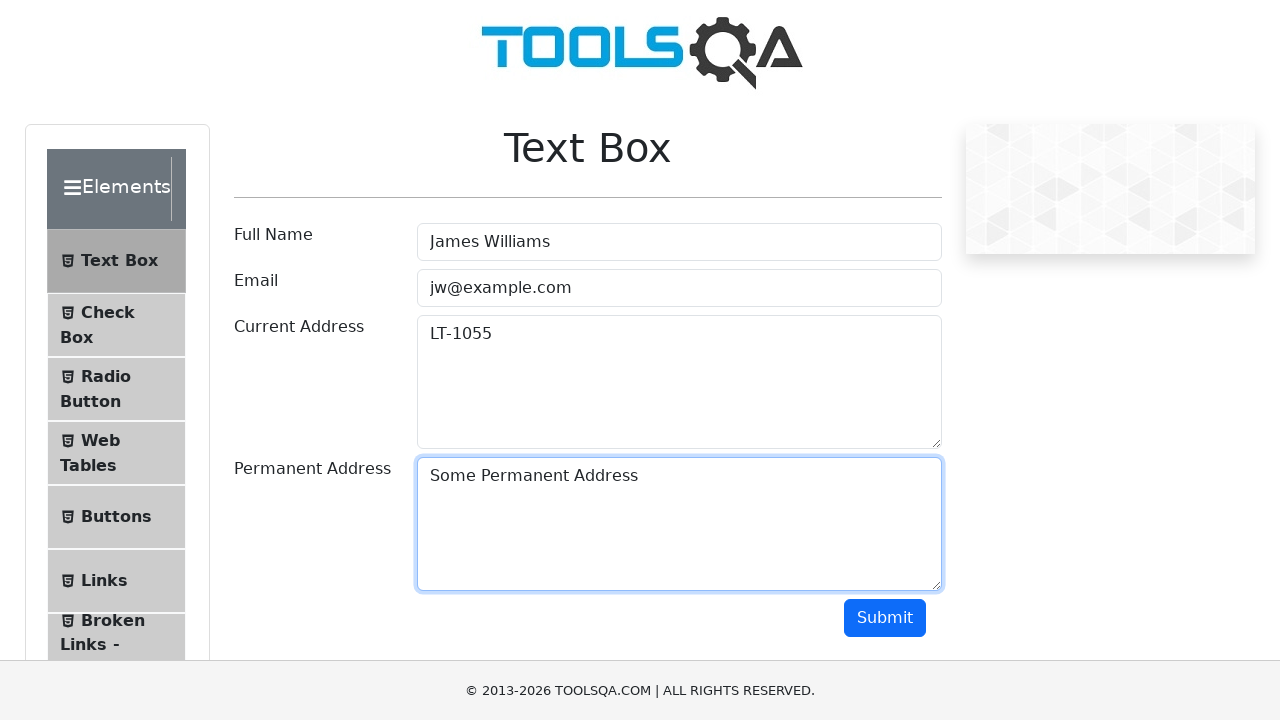

Output section became visible
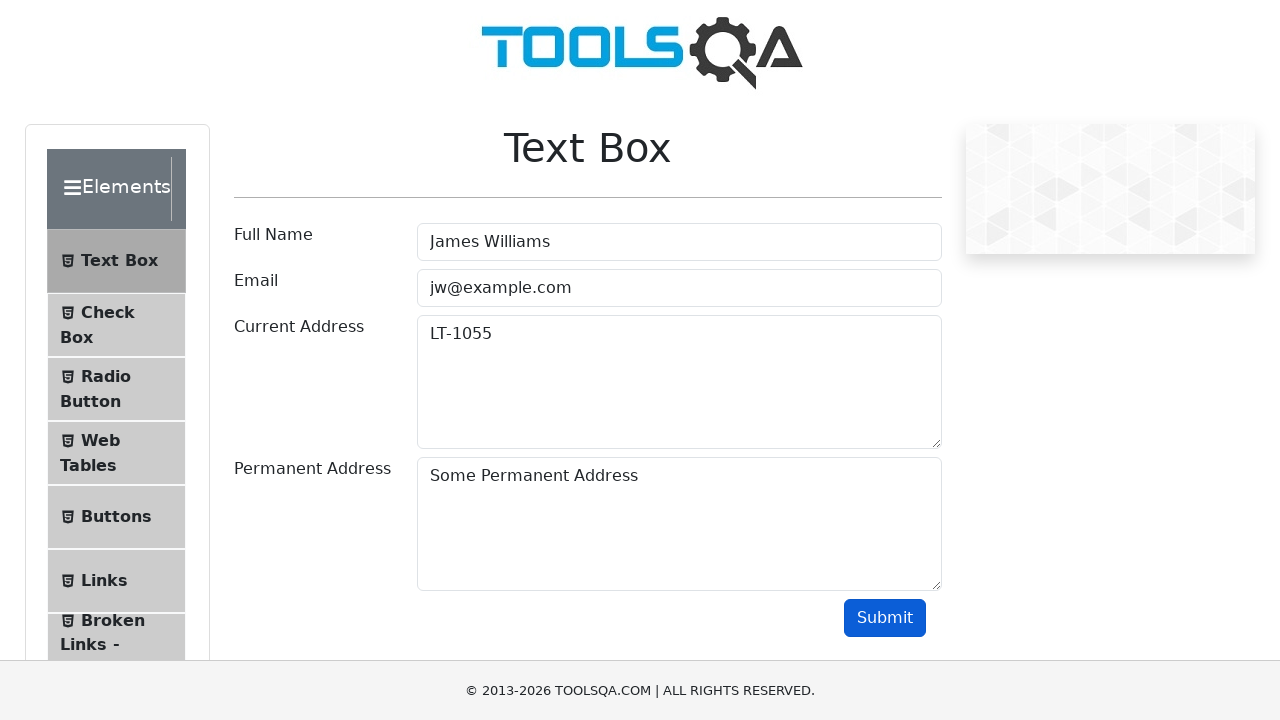

Verified that submitted name 'James Williams' appears in output
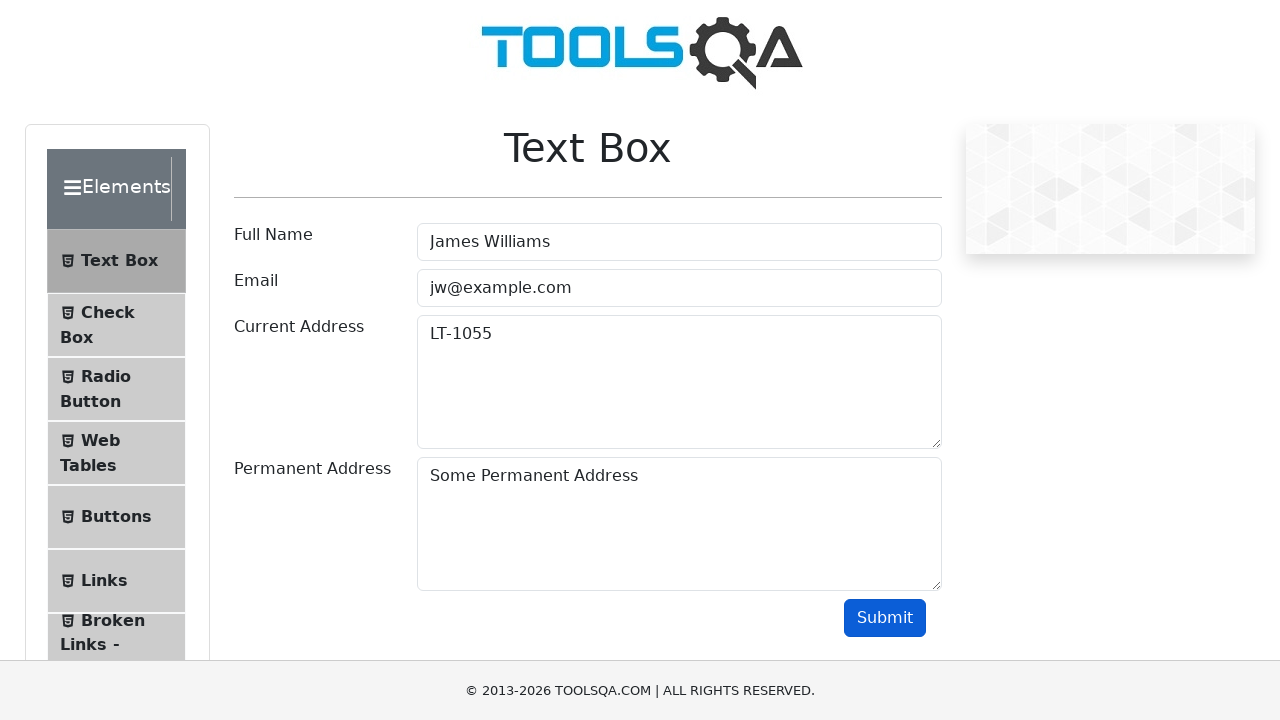

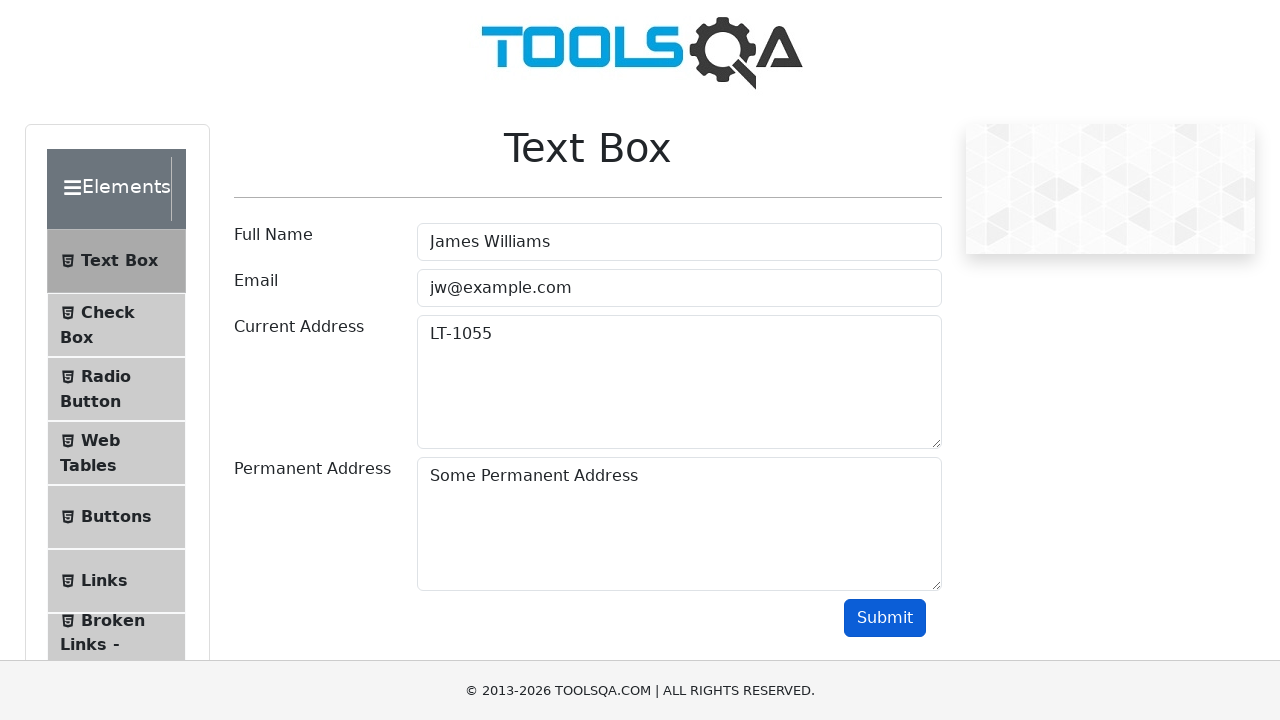